Tests clicking a button that triggers a confirm dialog and clicking OK to accept it

Starting URL: https://demoqa.com/alerts

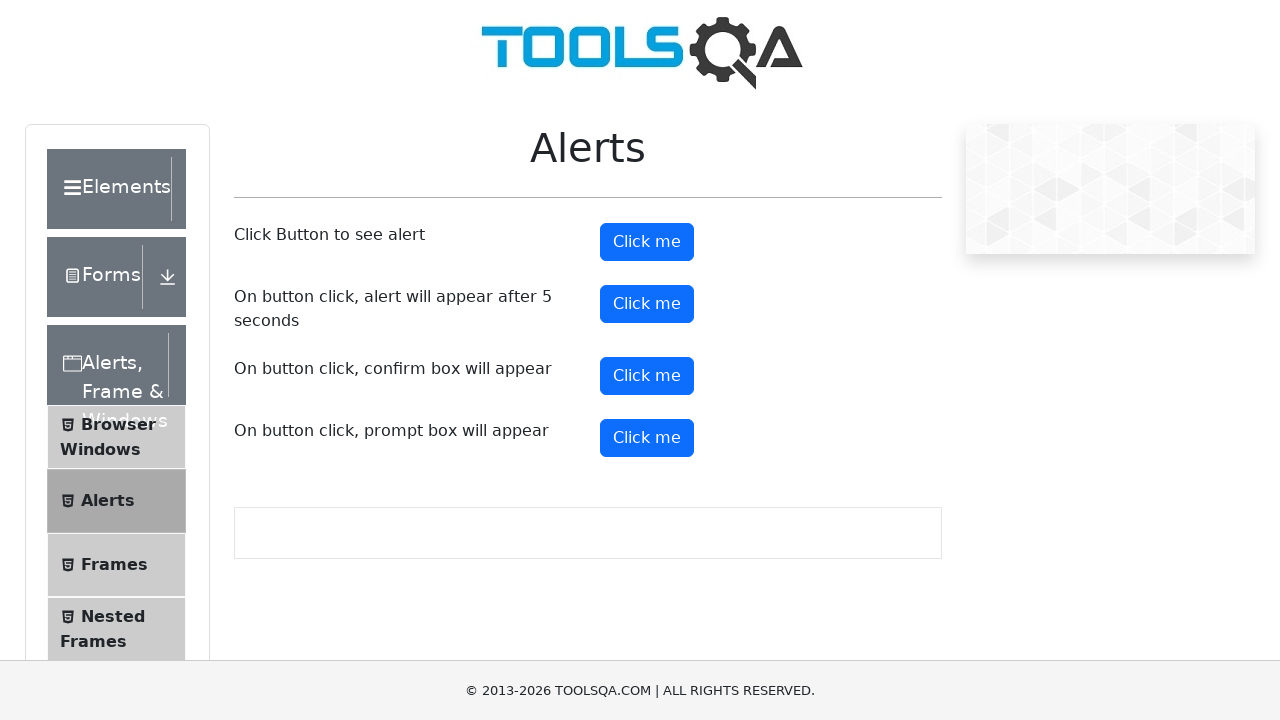

Set up dialog handler to accept confirm dialog
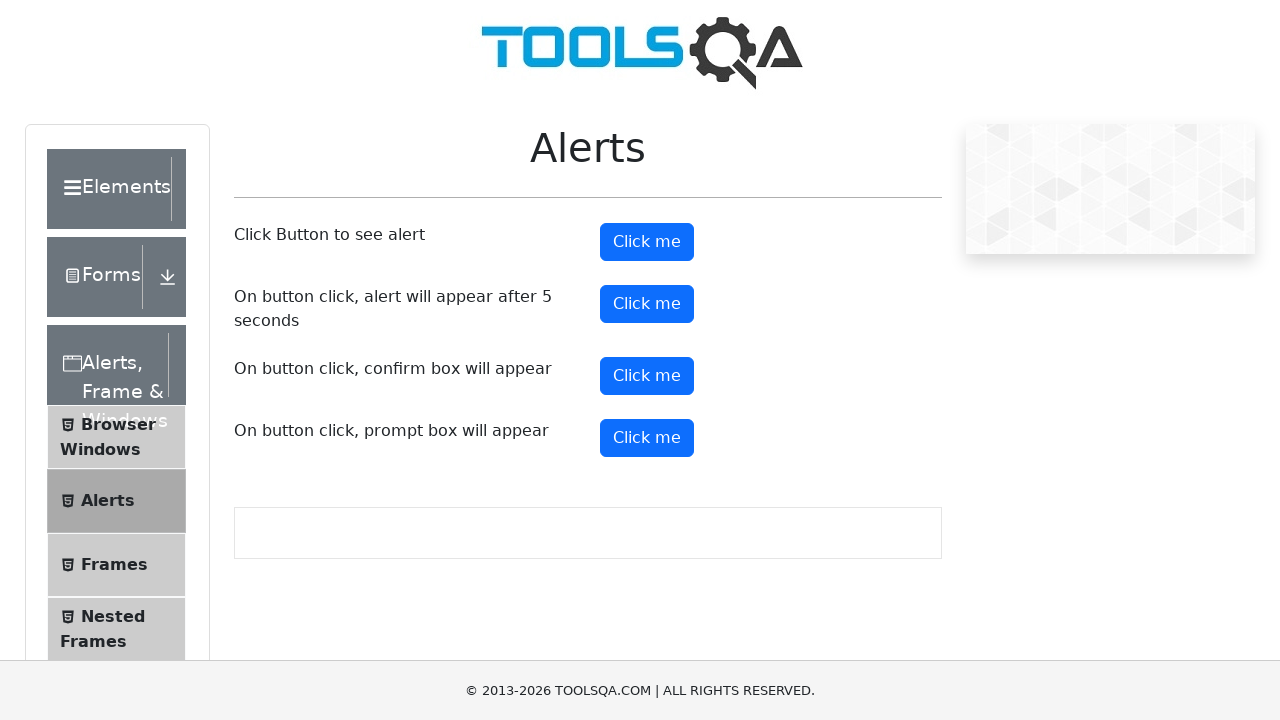

Clicked confirm alert button at (647, 376) on #confirmButton
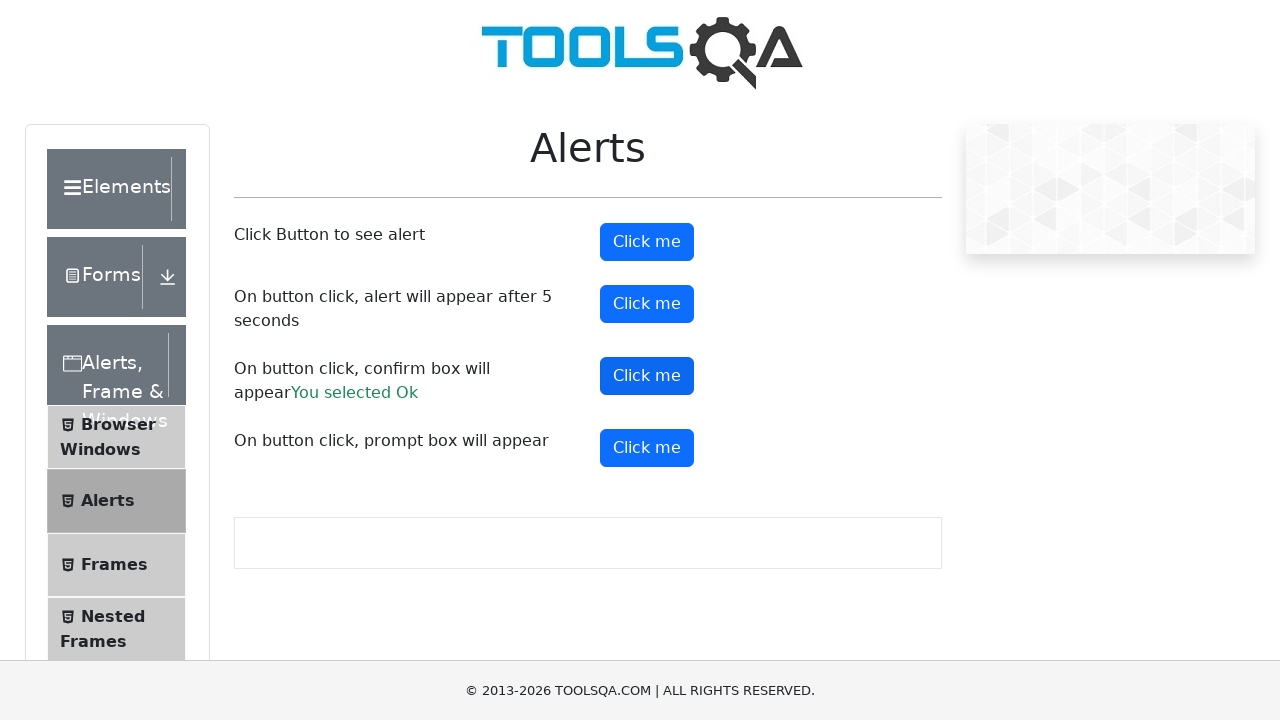

Confirm result displayed after clicking OK
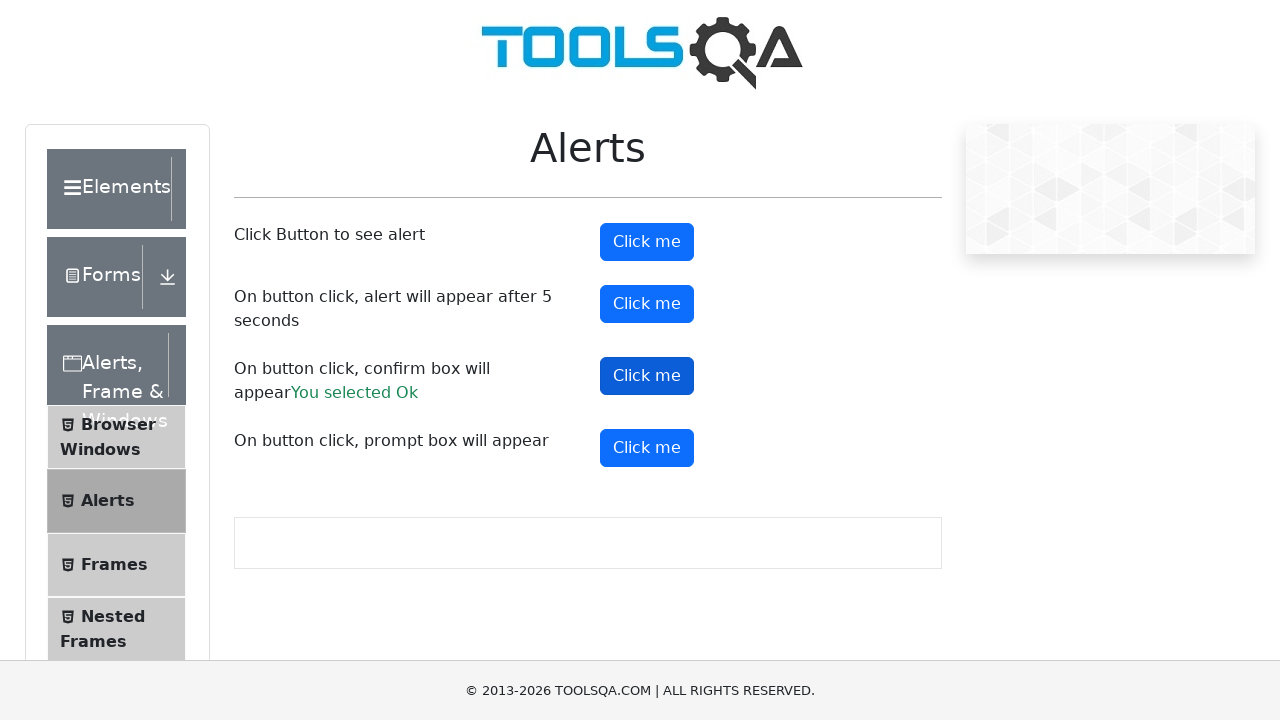

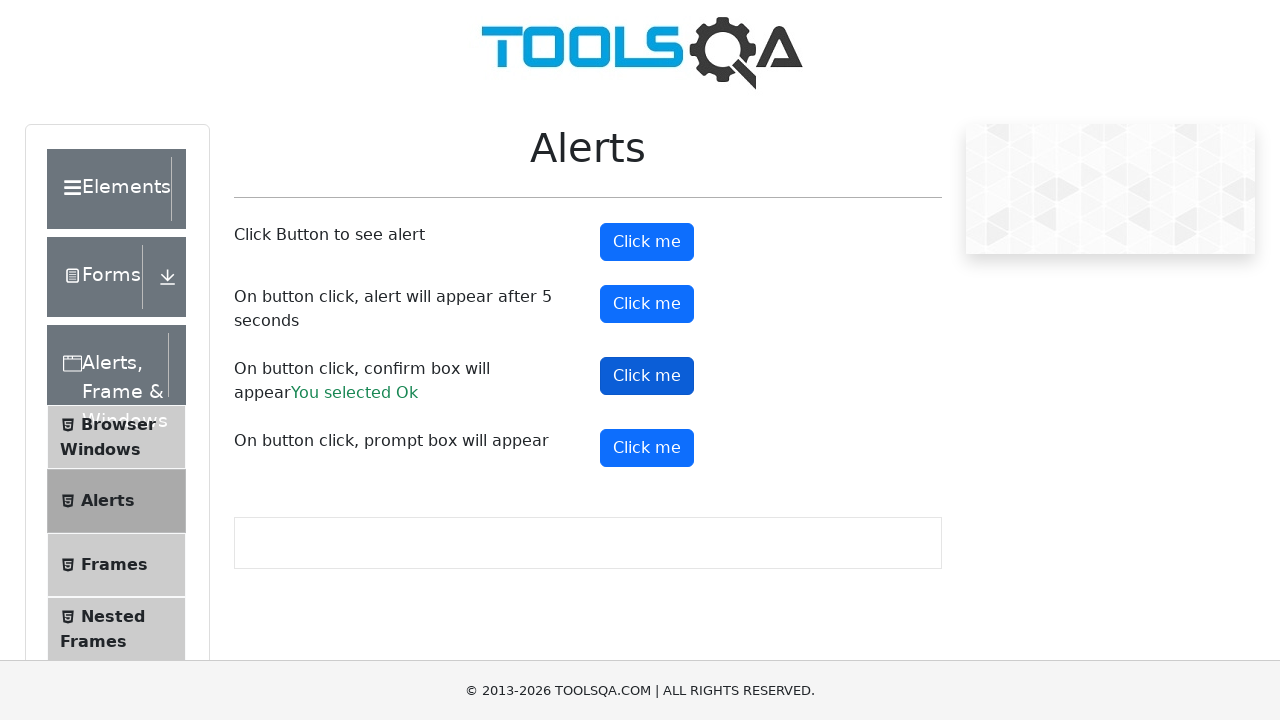